Tests marking individual todo items as complete by checking their checkboxes.

Starting URL: https://demo.playwright.dev/todomvc

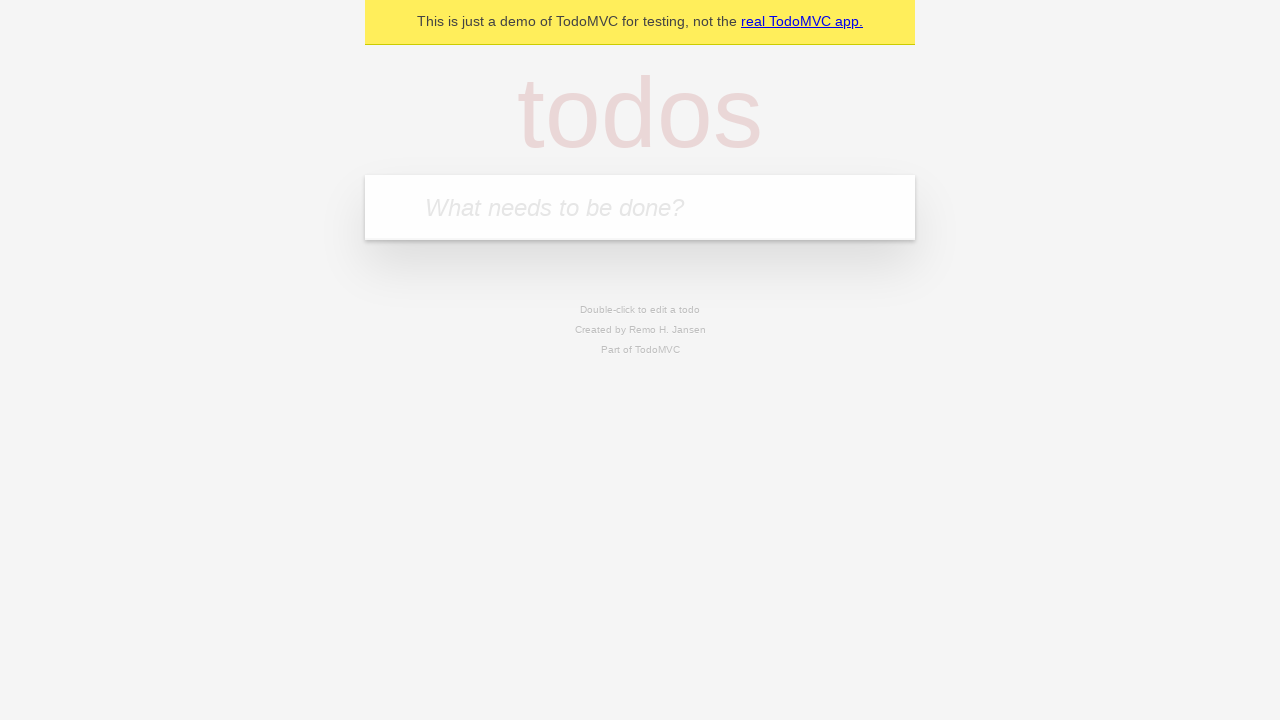

Located todo input field with placeholder 'What needs to be done?'
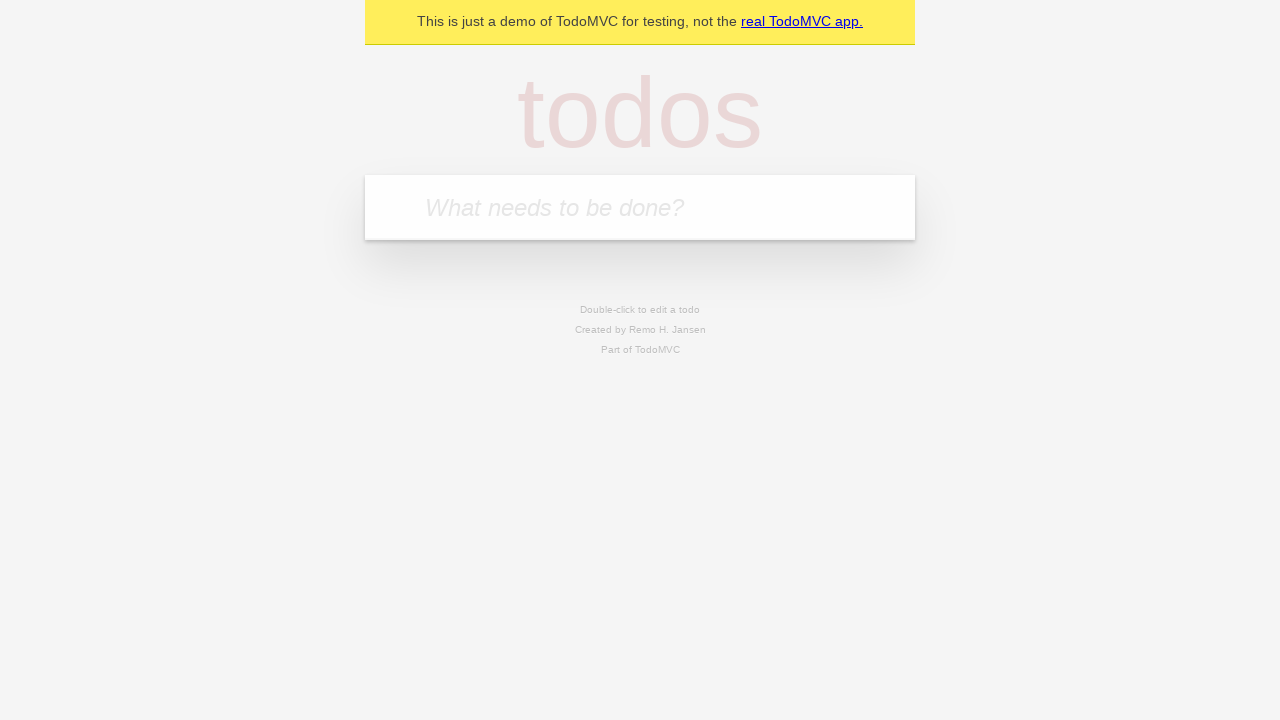

Filled todo input with 'buy some cheese' on internal:attr=[placeholder="What needs to be done?"i]
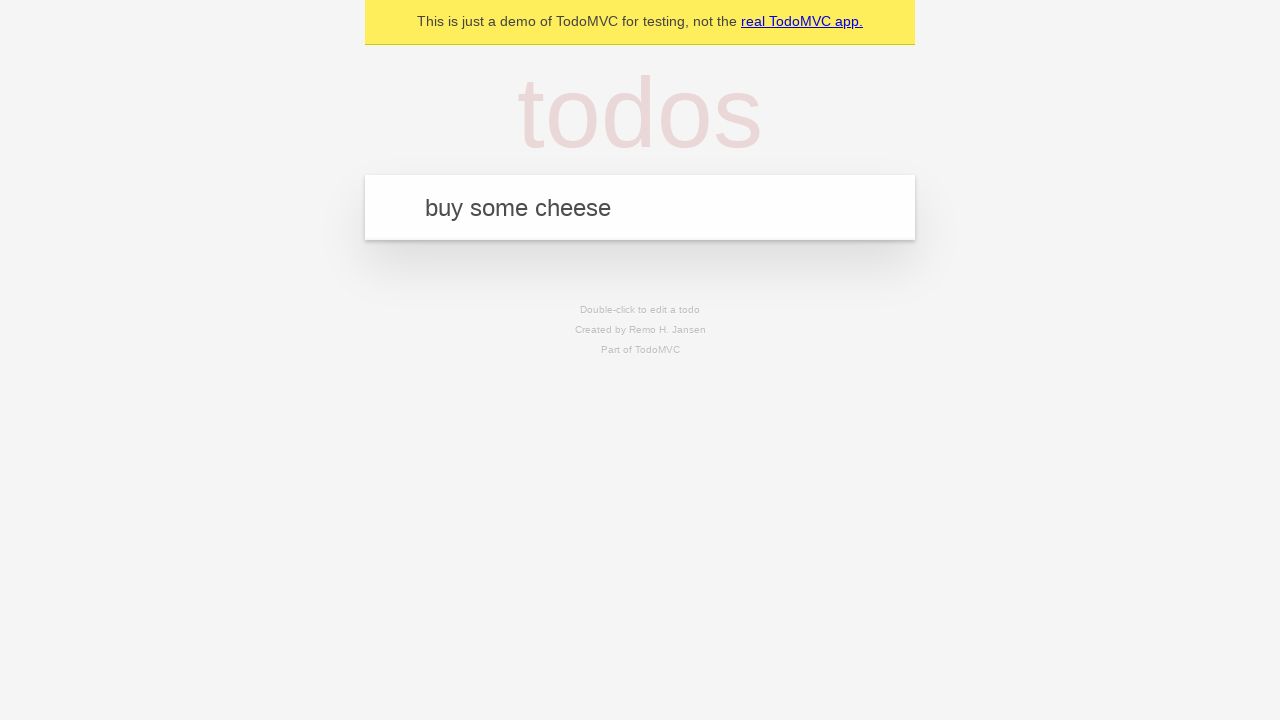

Pressed Enter to create first todo item on internal:attr=[placeholder="What needs to be done?"i]
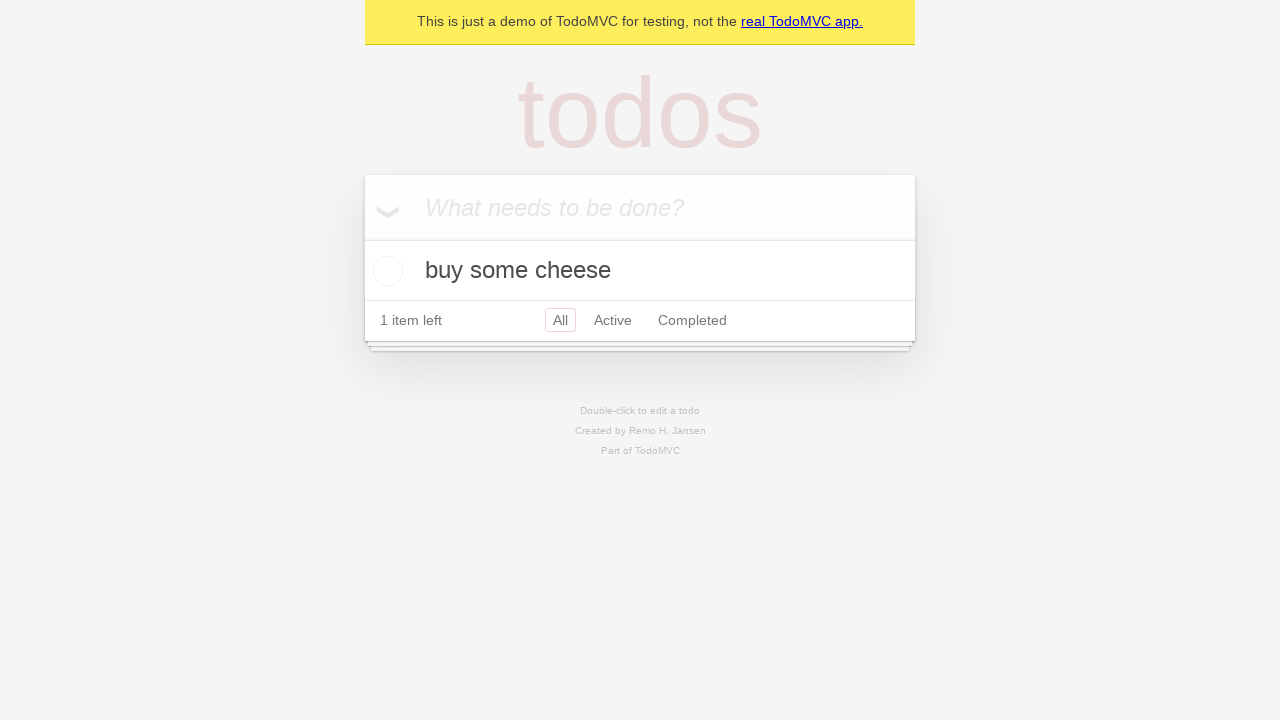

Filled todo input with 'feed the cat' on internal:attr=[placeholder="What needs to be done?"i]
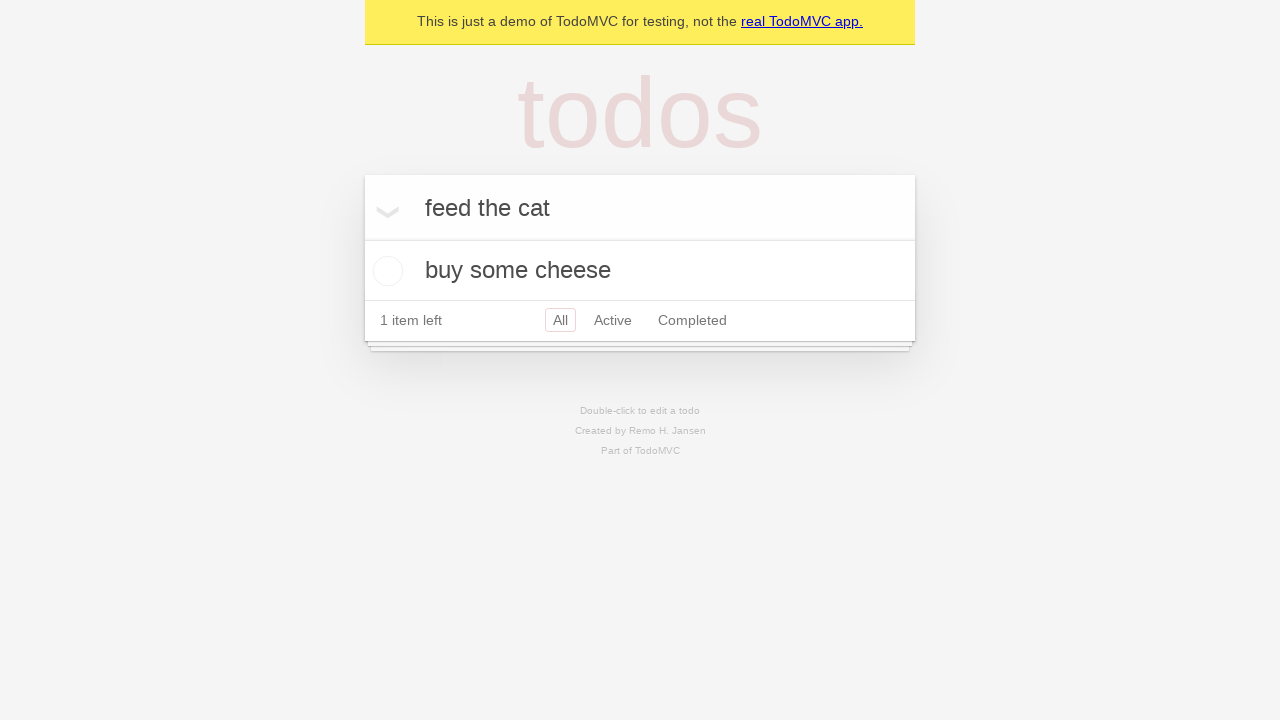

Pressed Enter to create second todo item on internal:attr=[placeholder="What needs to be done?"i]
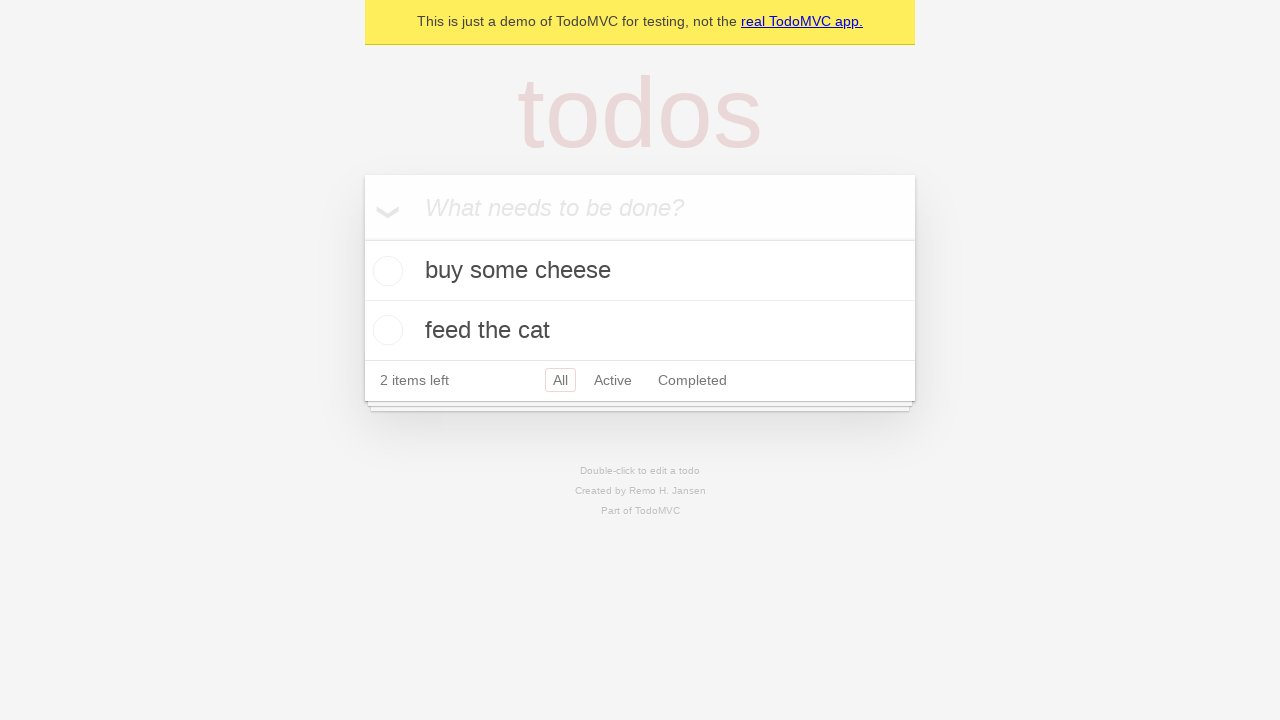

Located first todo item
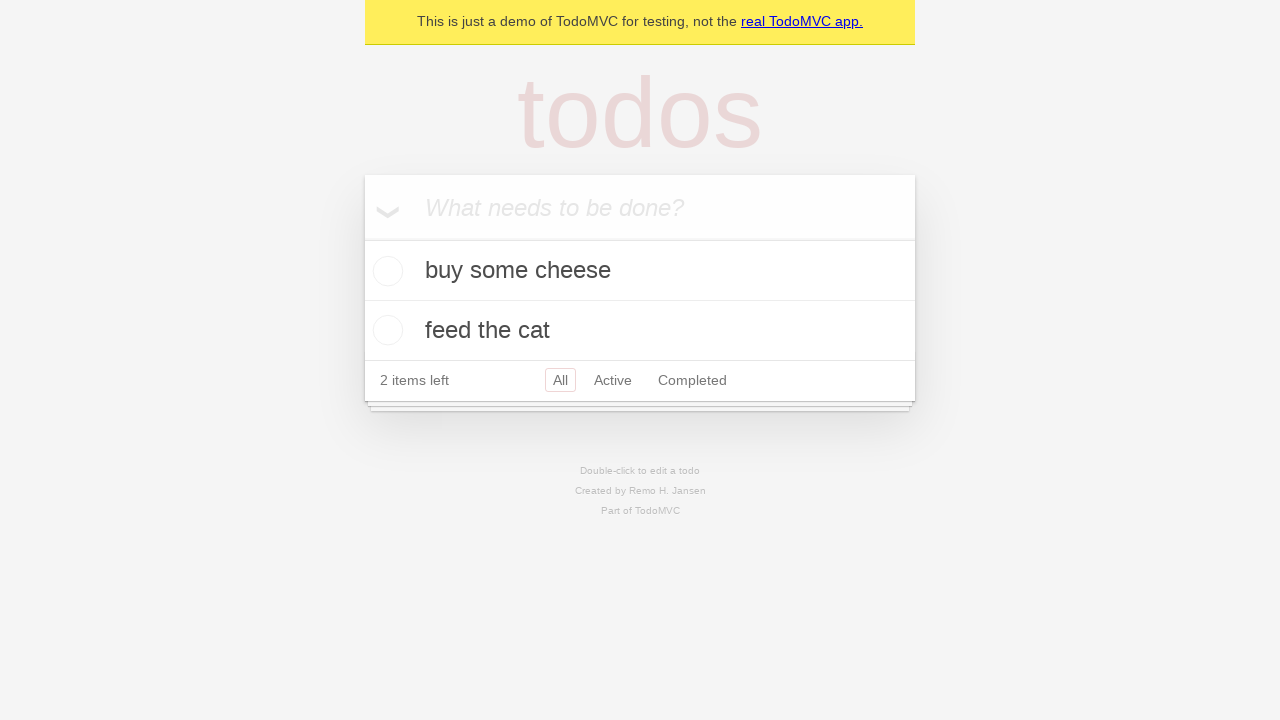

Checked checkbox for first todo item 'buy some cheese' at (385, 271) on internal:testid=[data-testid="todo-item"s] >> nth=0 >> internal:role=checkbox
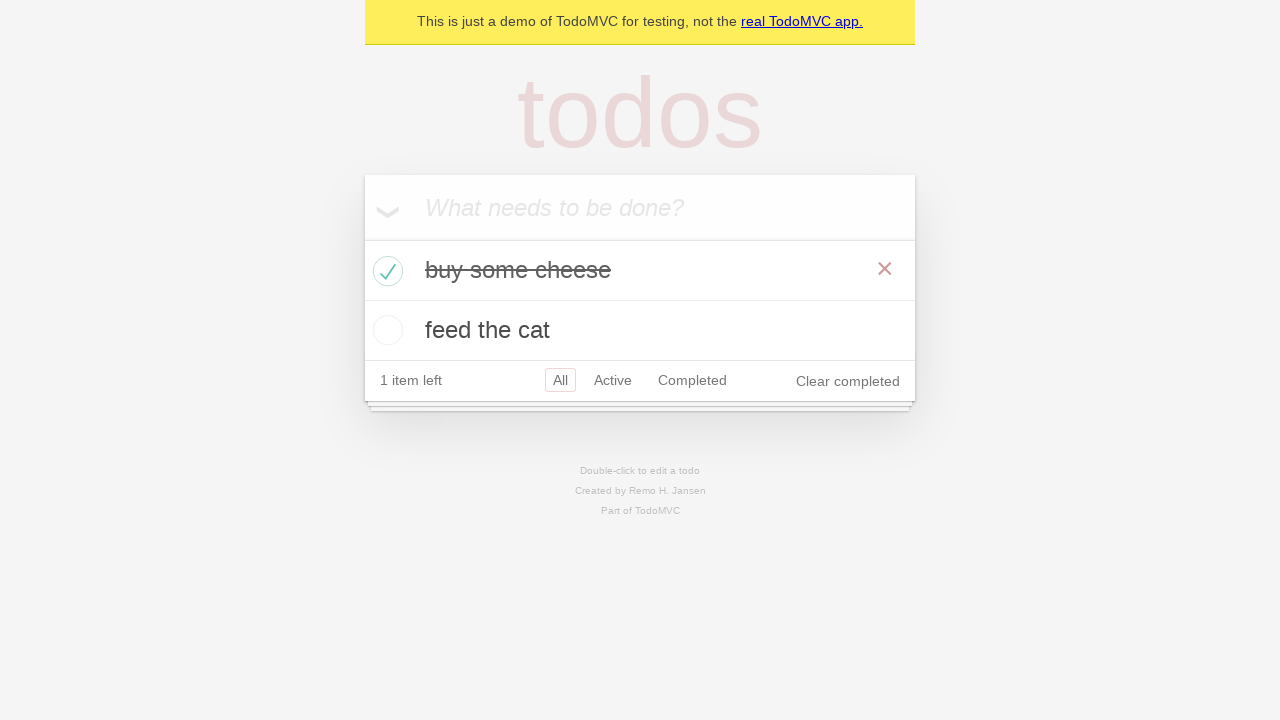

Located second todo item
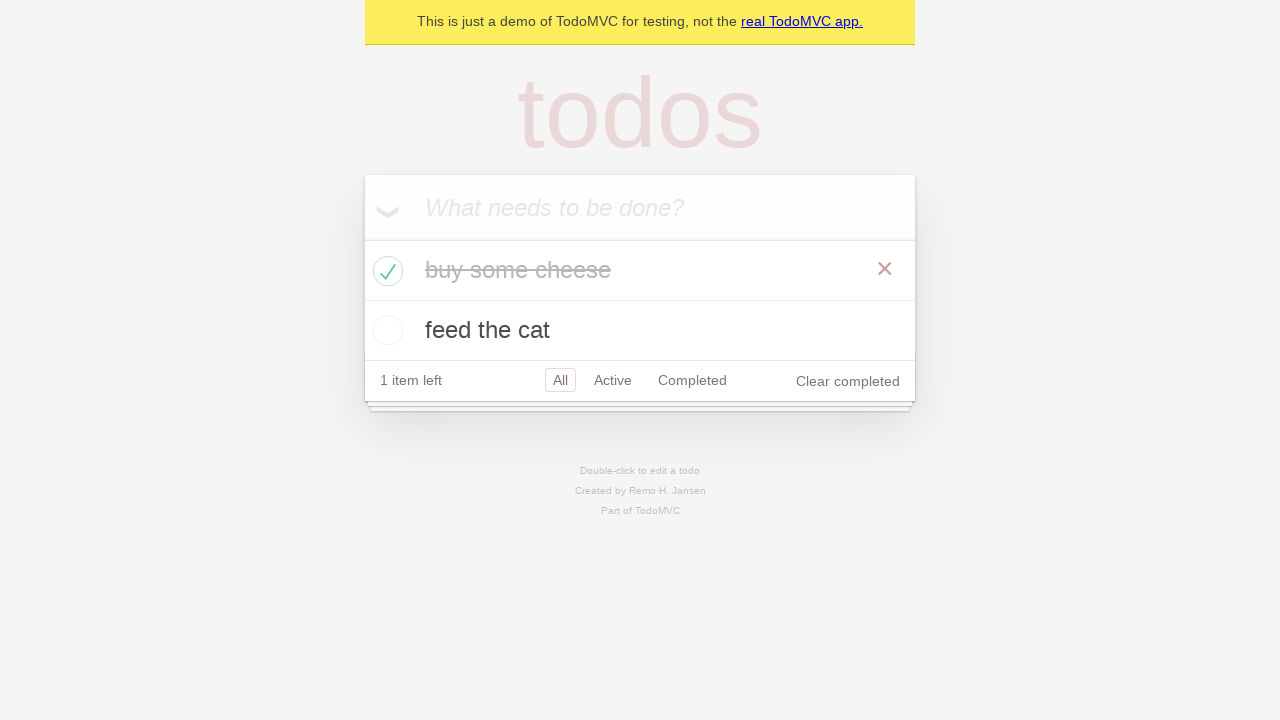

Checked checkbox for second todo item 'feed the cat' at (385, 330) on internal:testid=[data-testid="todo-item"s] >> nth=1 >> internal:role=checkbox
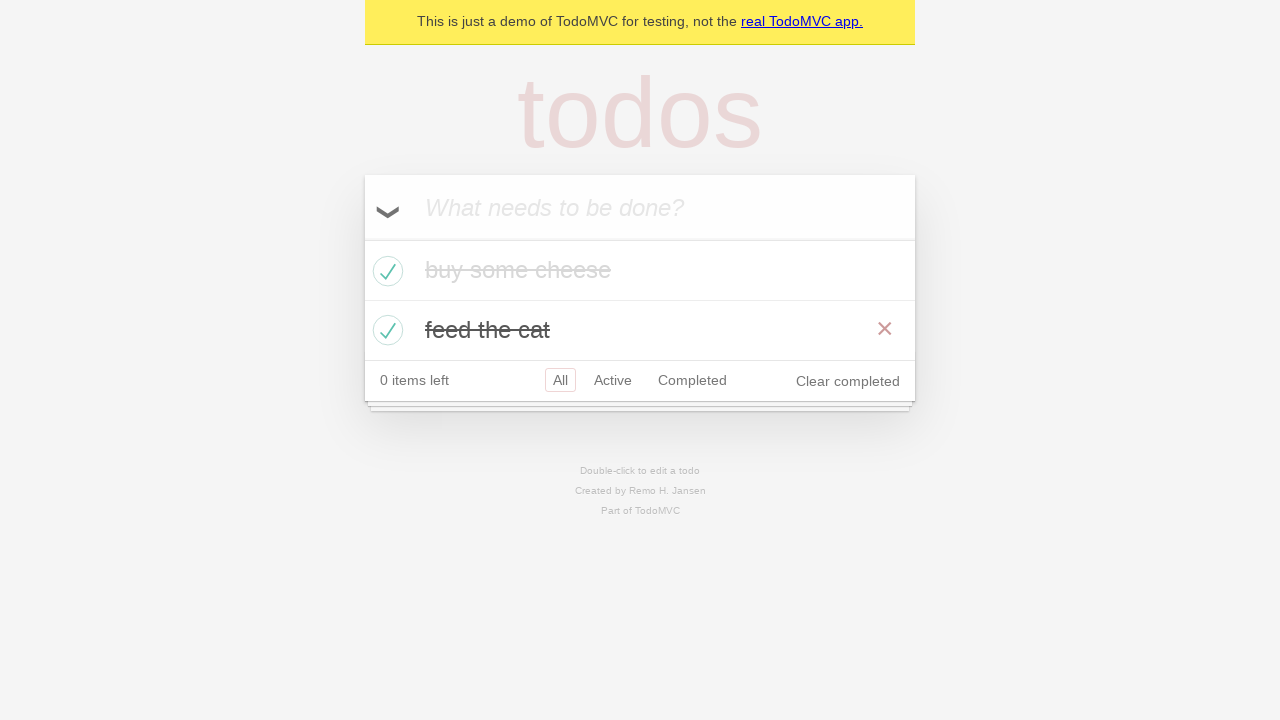

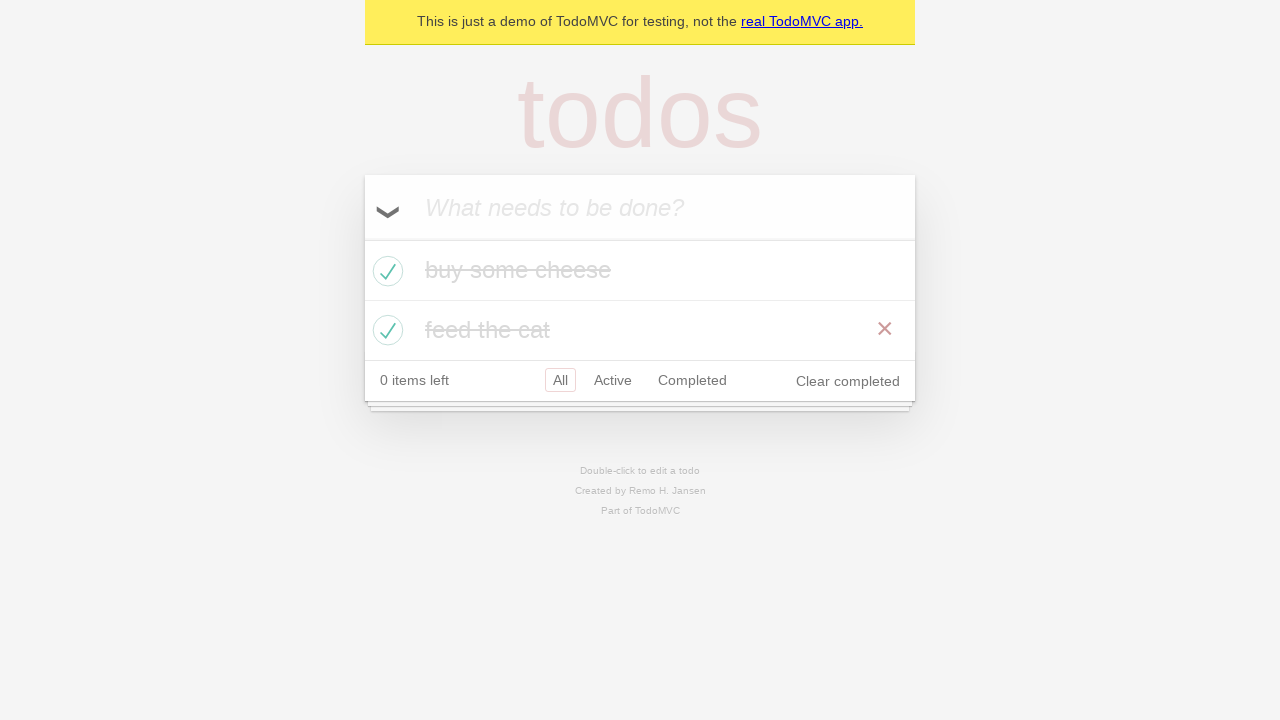